Tests that clicking Clear Completed removes completed items from the main list

Starting URL: https://todomvc.com/examples/react/dist/

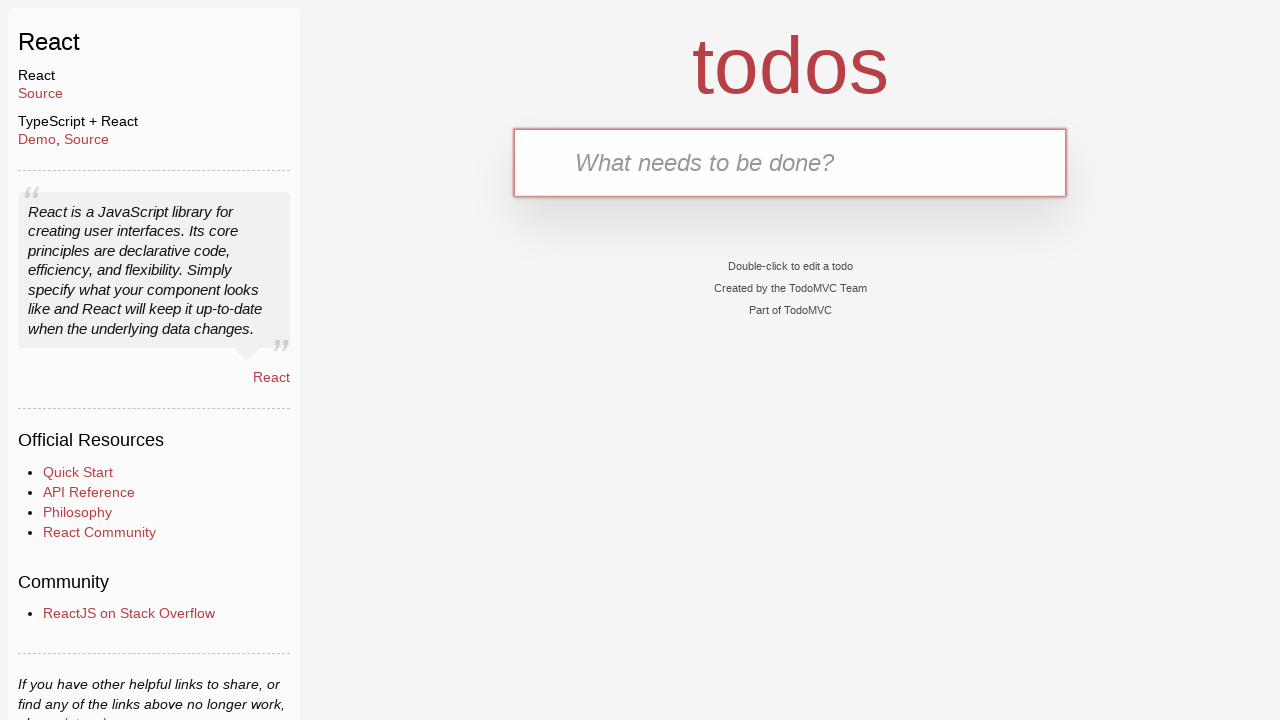

Filled new todo input with 'Active task' on .new-todo
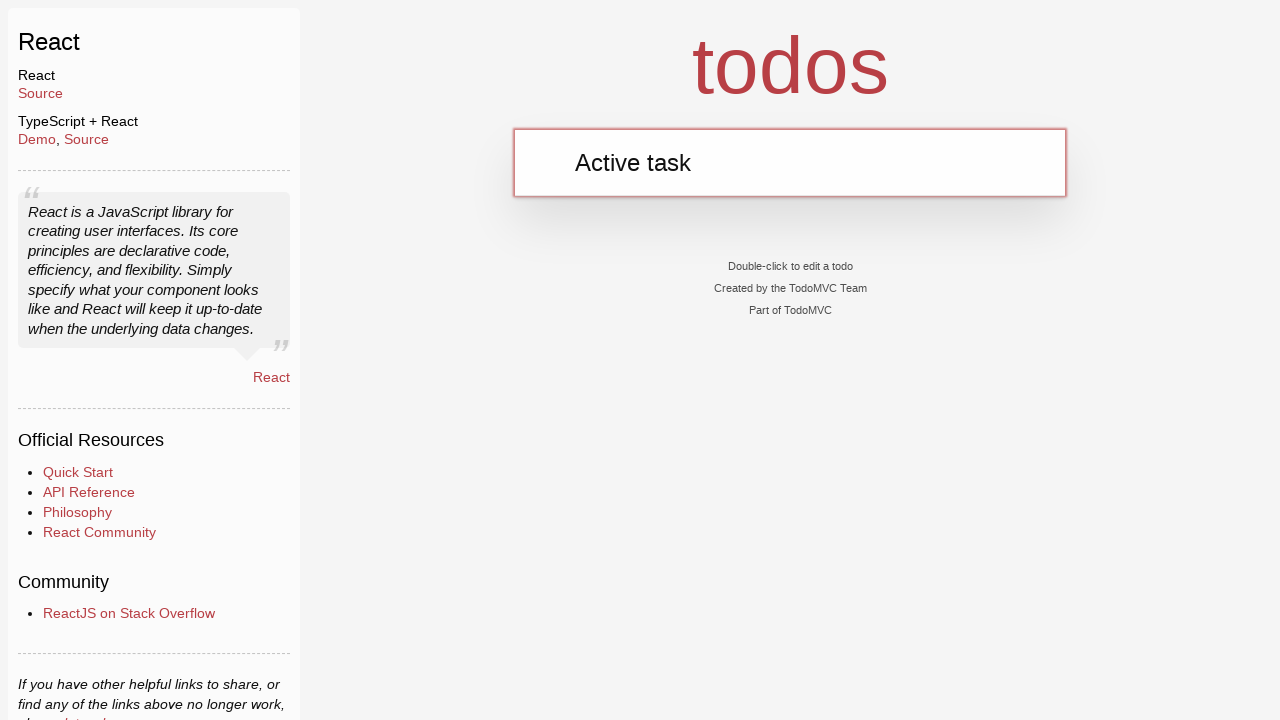

Pressed Enter to create first todo item on .new-todo
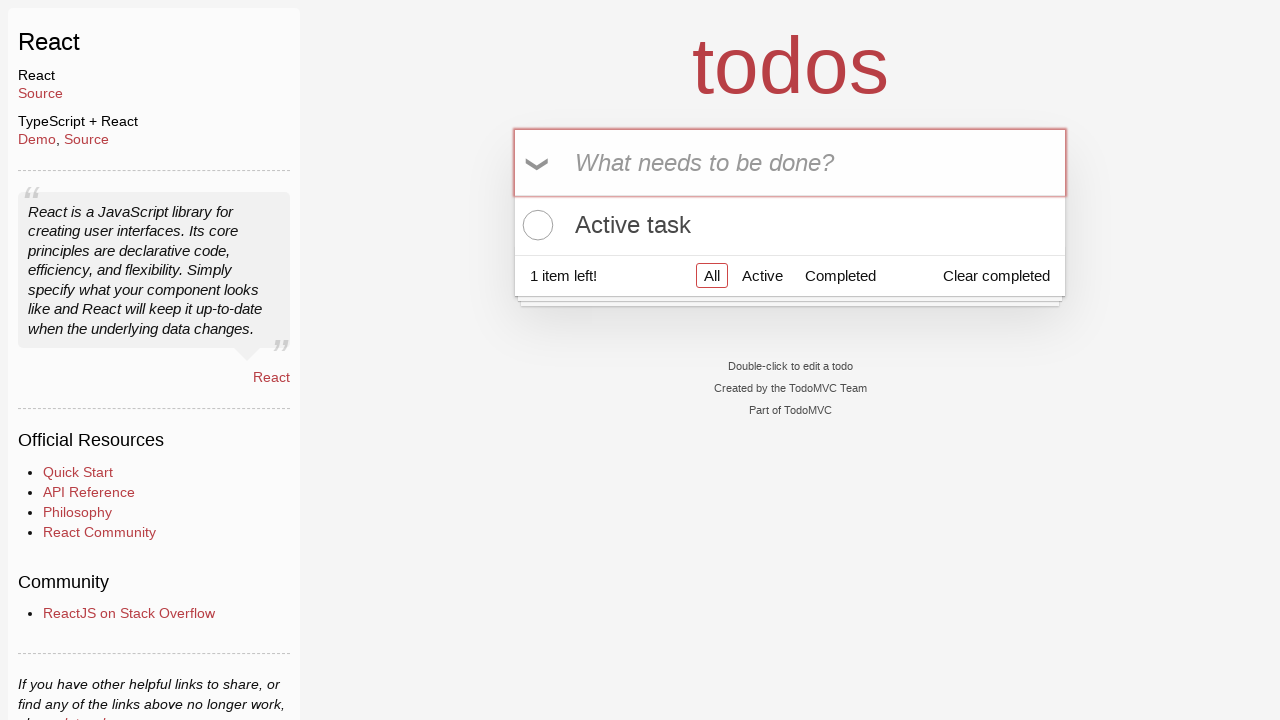

Filled new todo input with 'Task to clear' on .new-todo
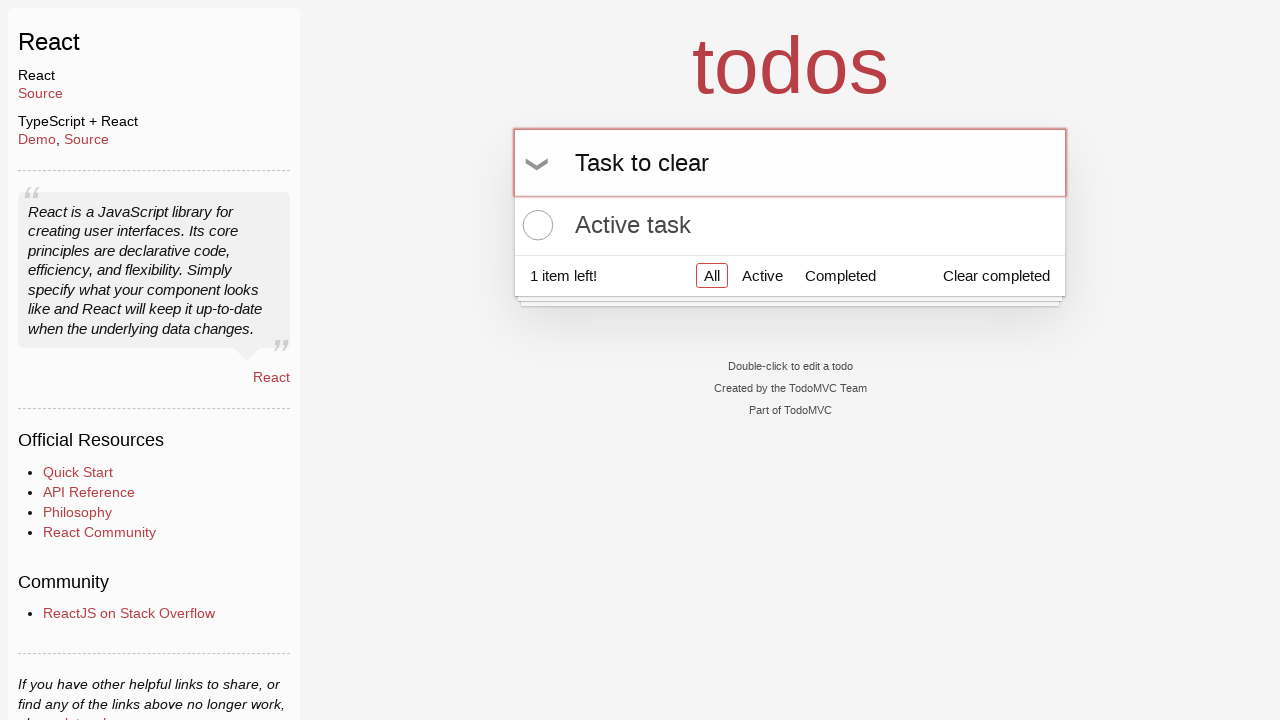

Pressed Enter to create second todo item on .new-todo
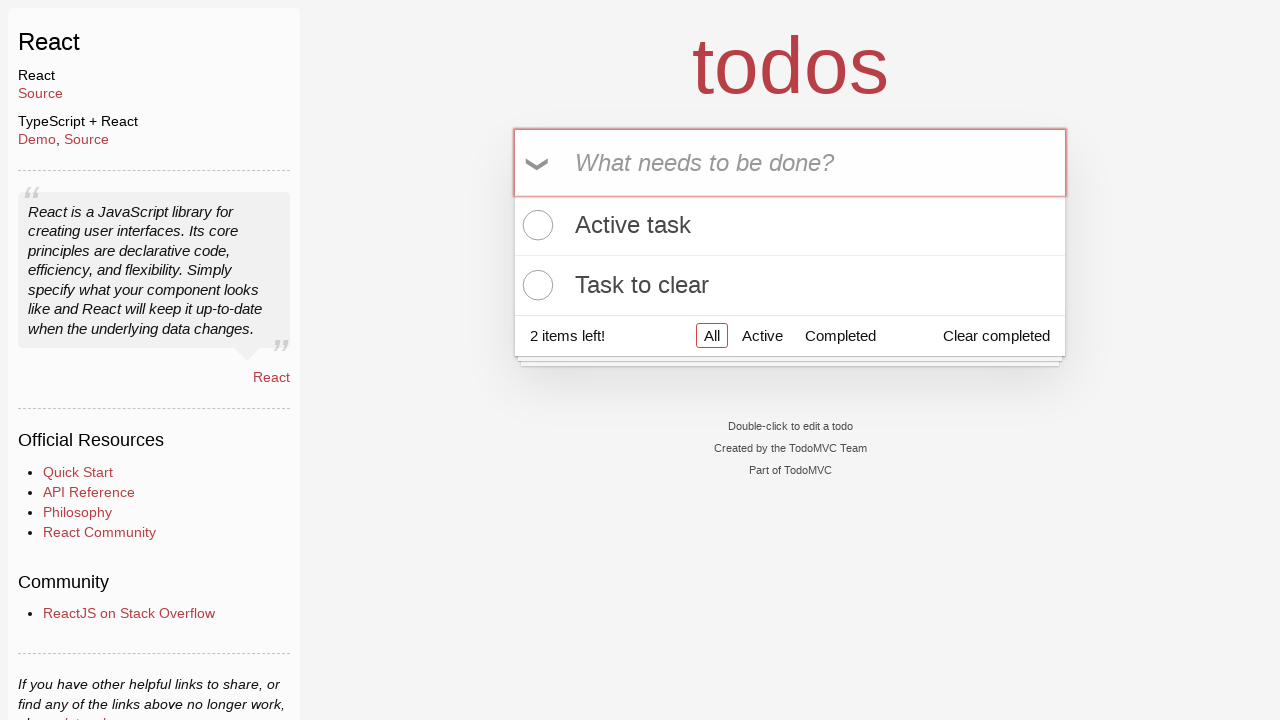

Waited for todo list items to appear
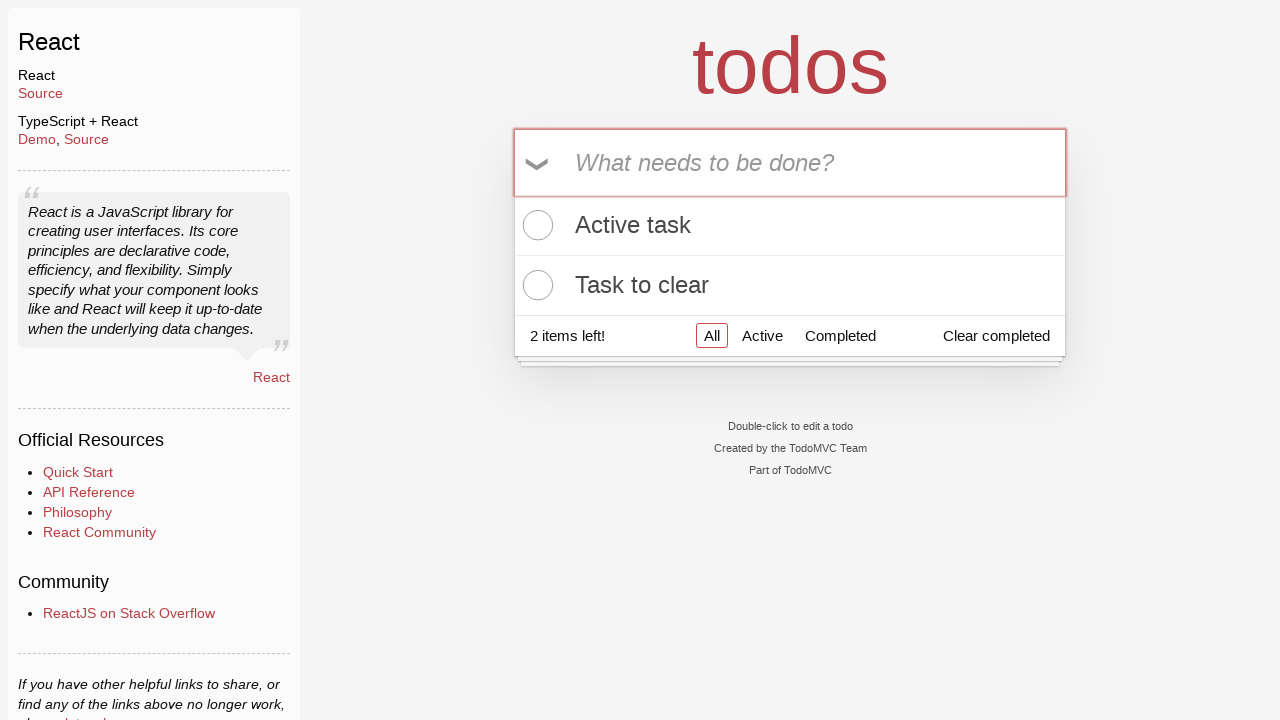

Clicked checkbox to mark second todo as complete at (535, 285) on .todo-list li:nth-child(2) .toggle
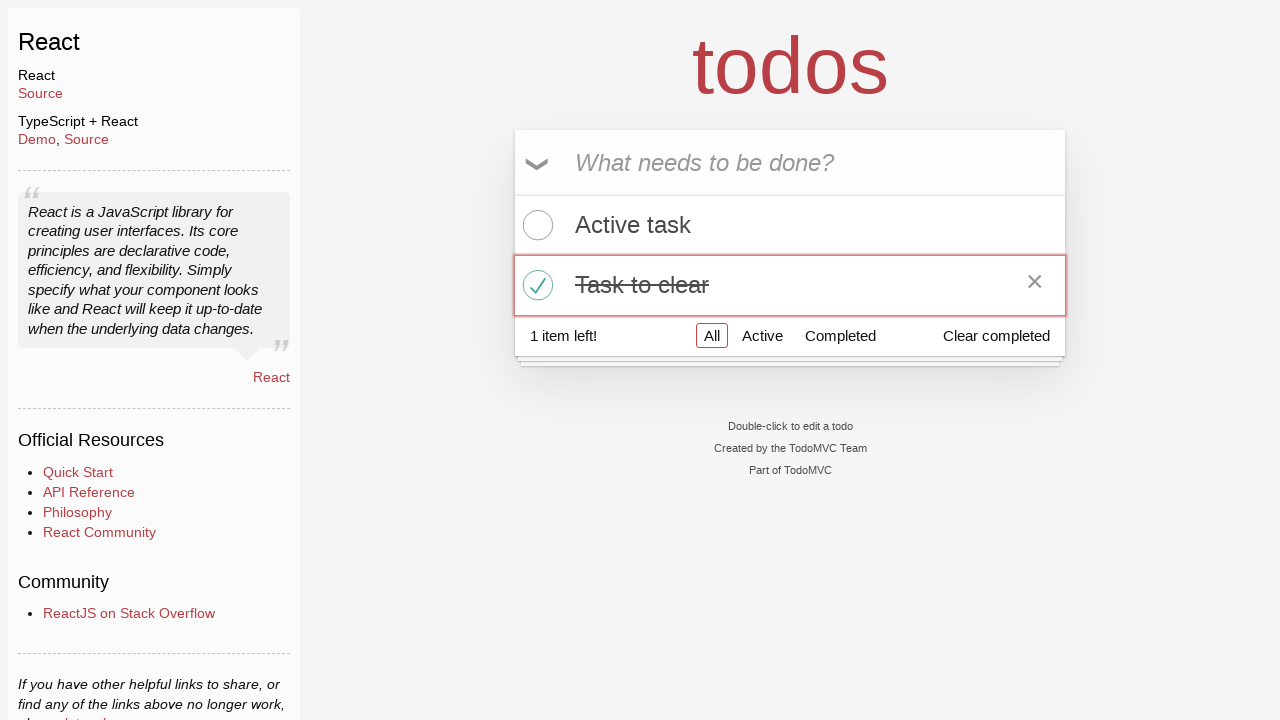

Clicked Clear Completed button to remove completed items at (996, 335) on .clear-completed
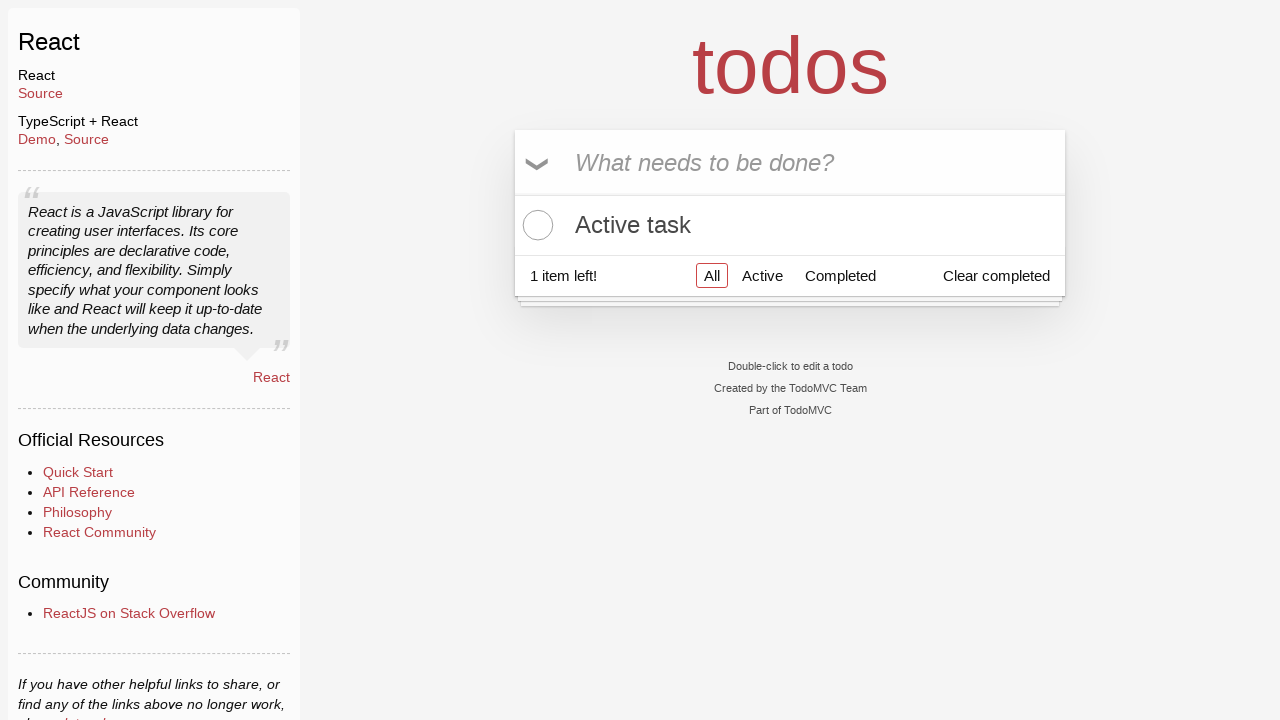

Verified that only 1 todo item remains in the list
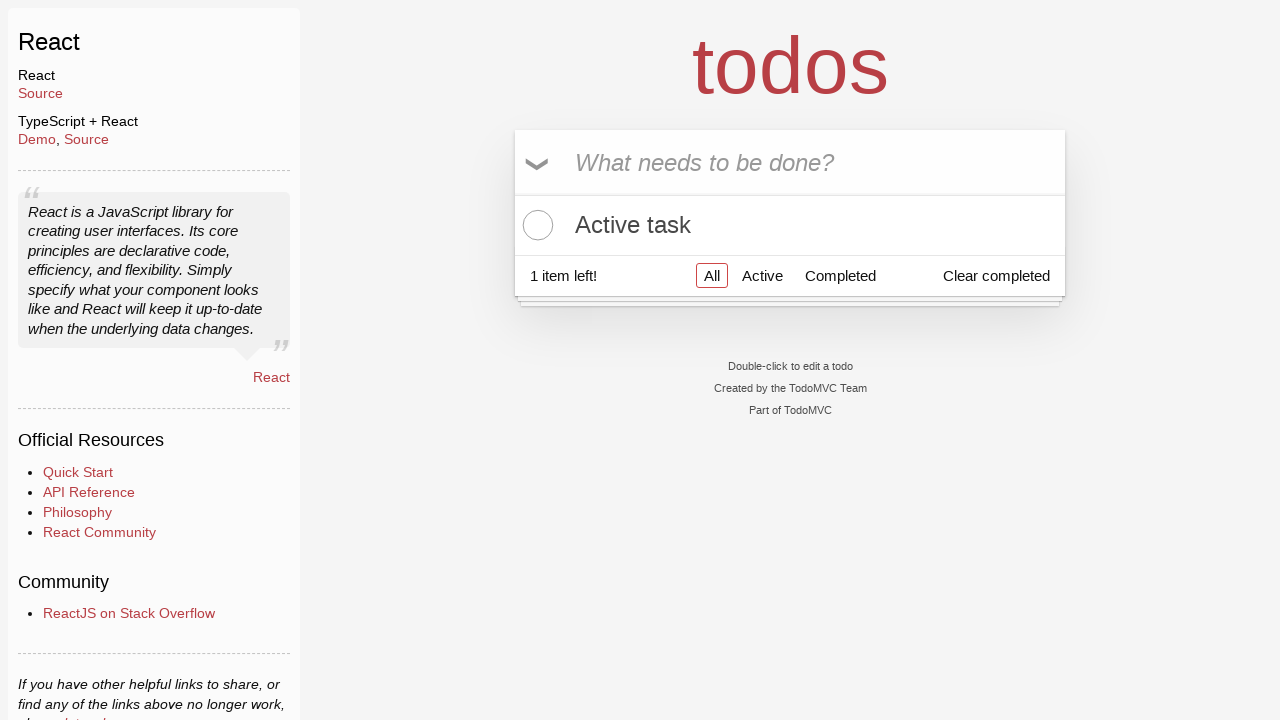

Verified that the remaining todo is 'Active task'
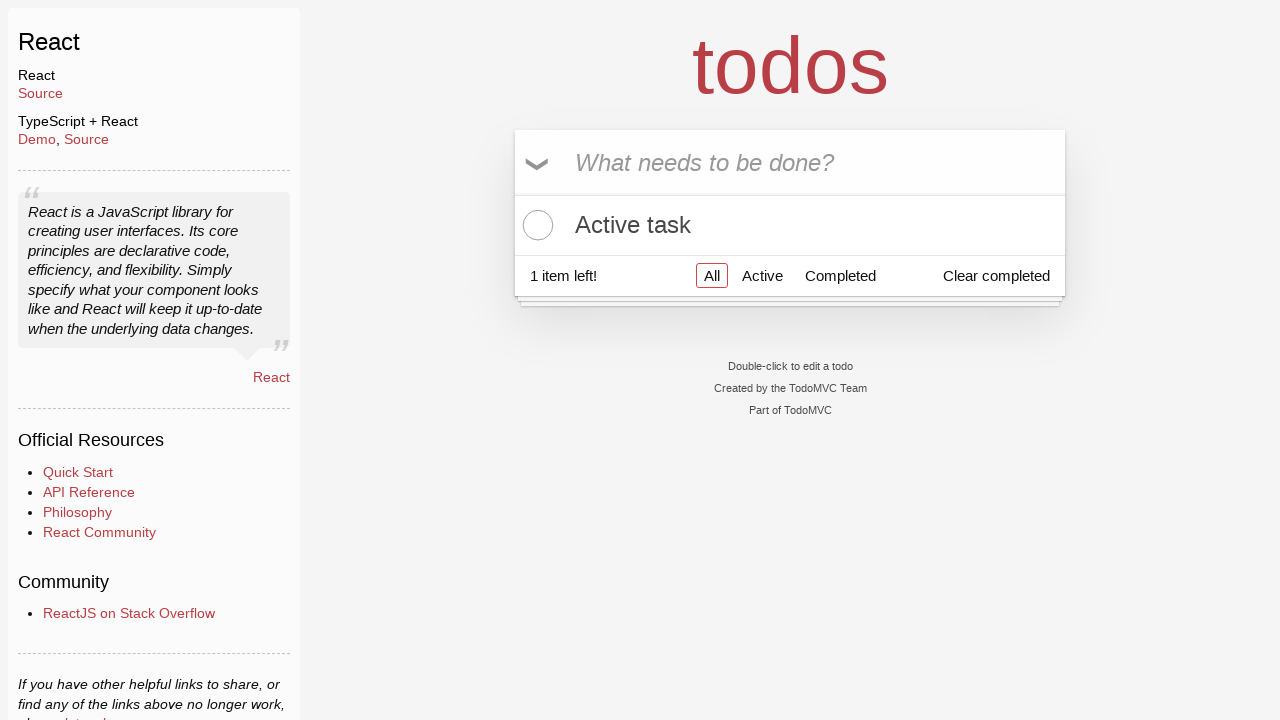

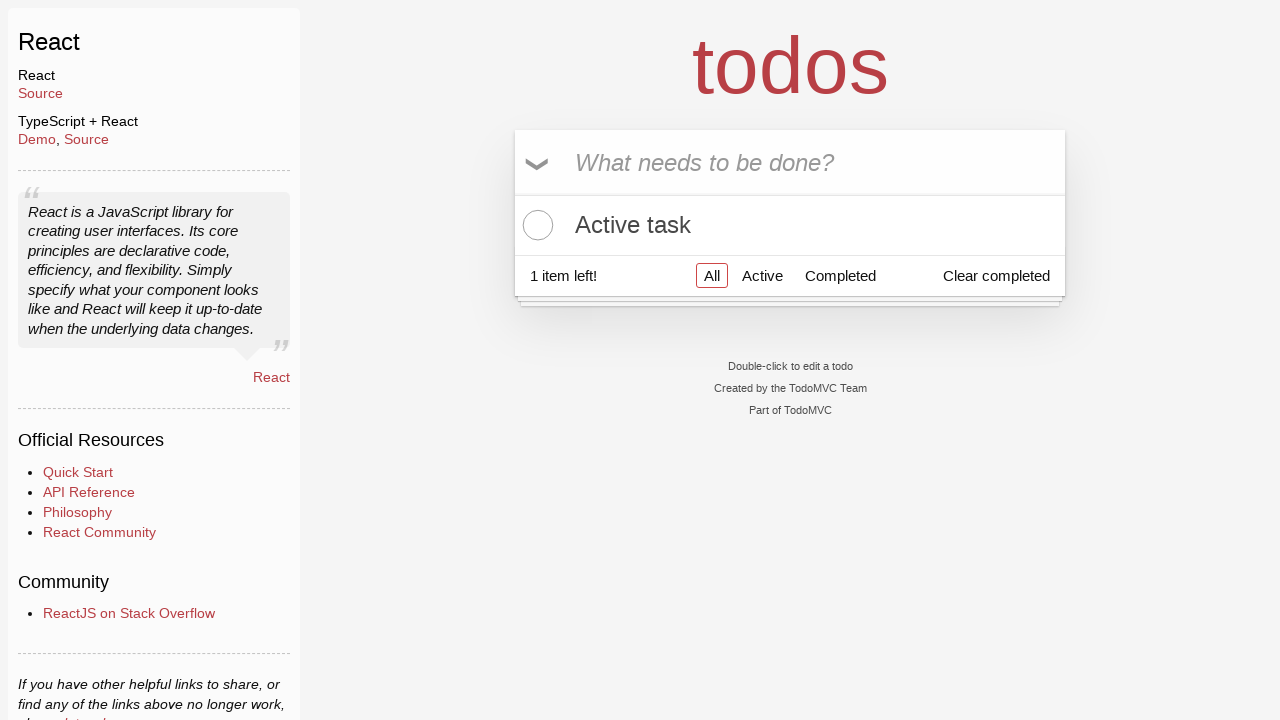